Verifies that the trolley shows zero items when cart is empty

Starting URL: https://gabrielrowan.github.io/Finleys-Farm-Shop-FE/products.html

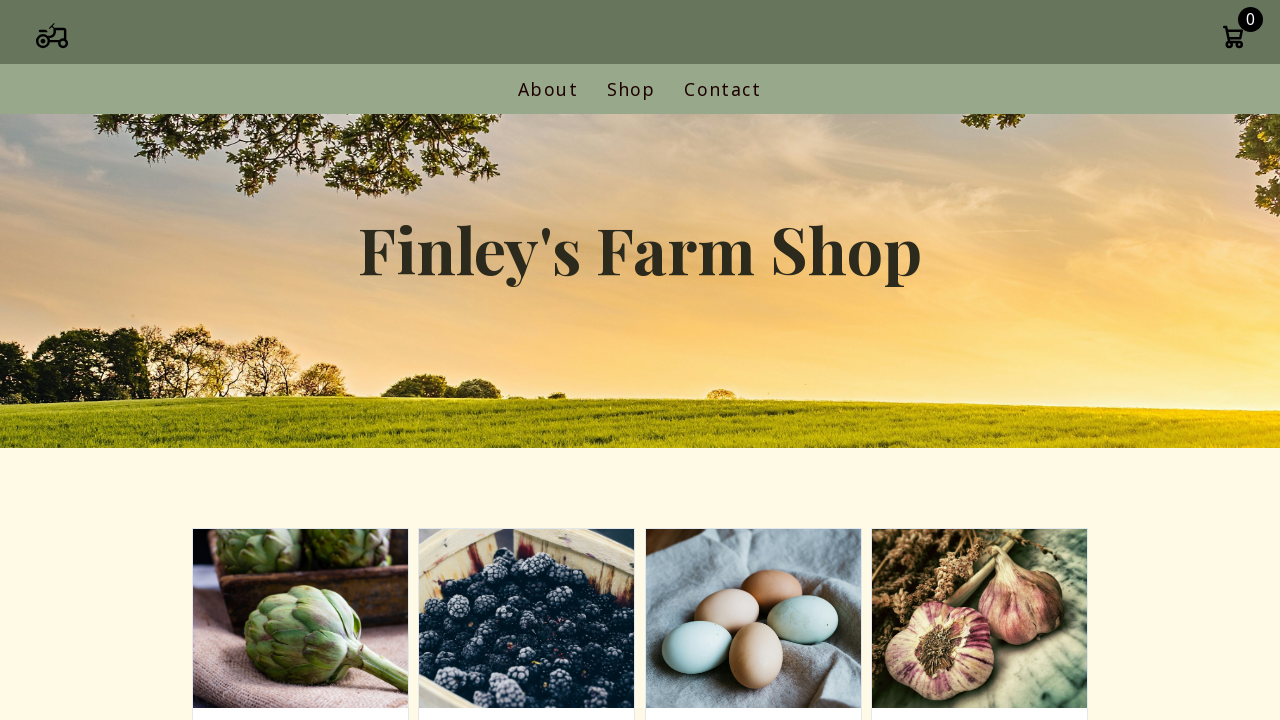

Clicked cart icon to open modal at (1233, 39) on .cart-icon-container
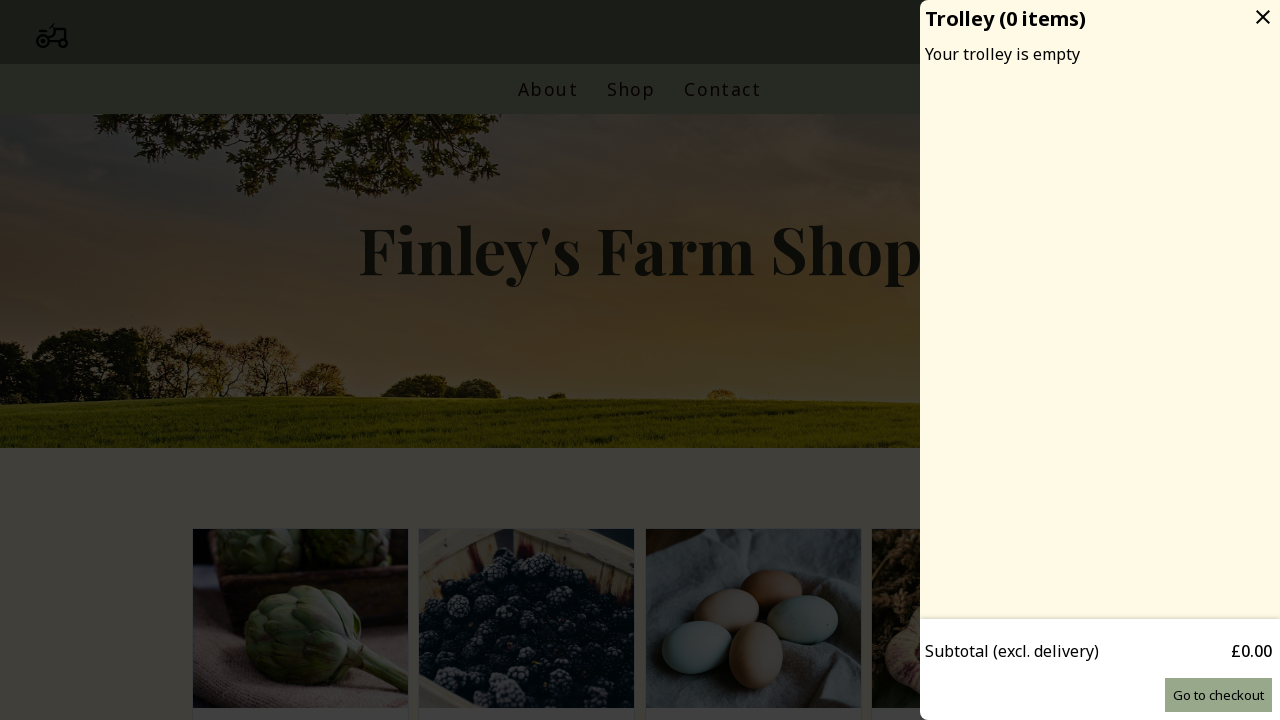

Retrieved cart header title text
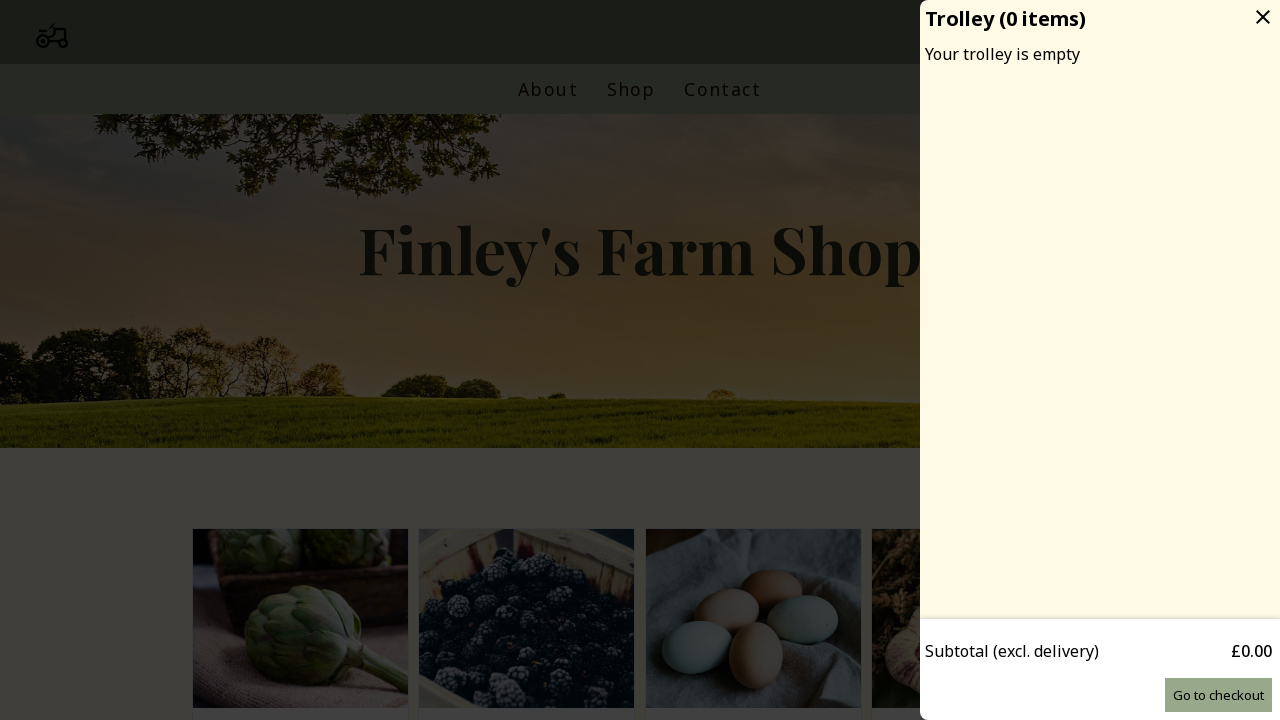

Extracted cart item count: 0
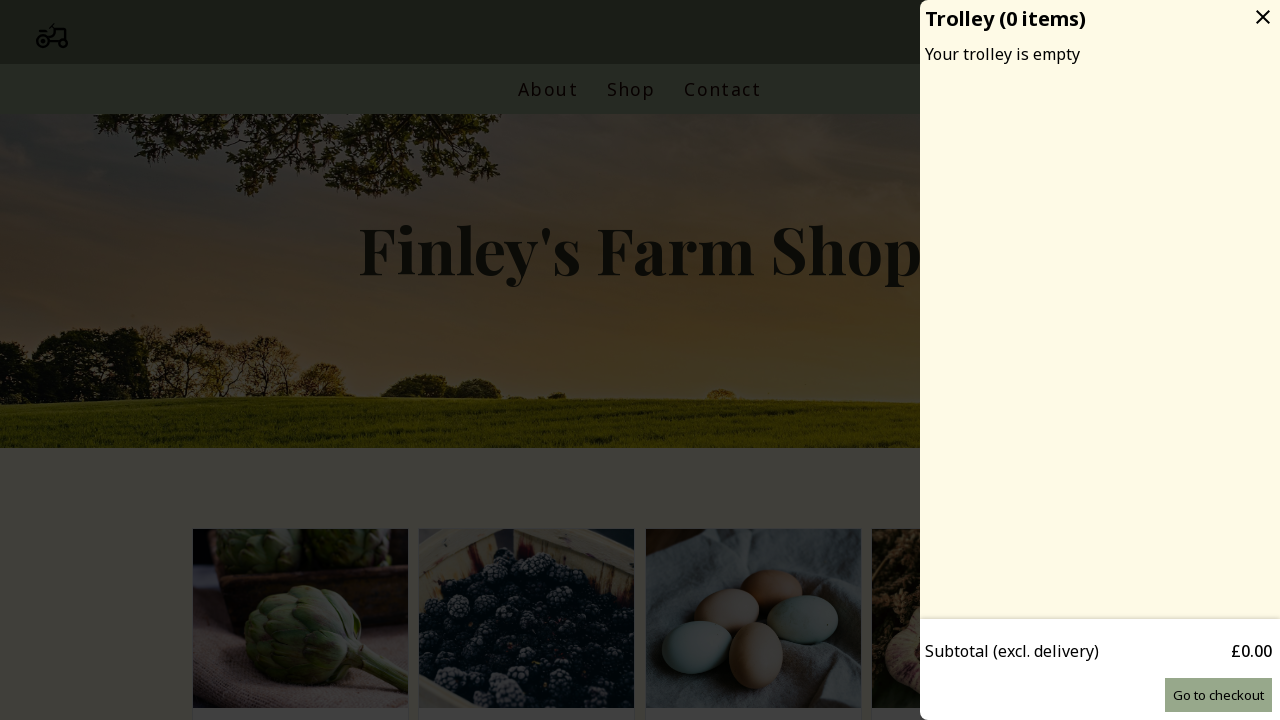

Verified trolley shows zero items when cart is empty
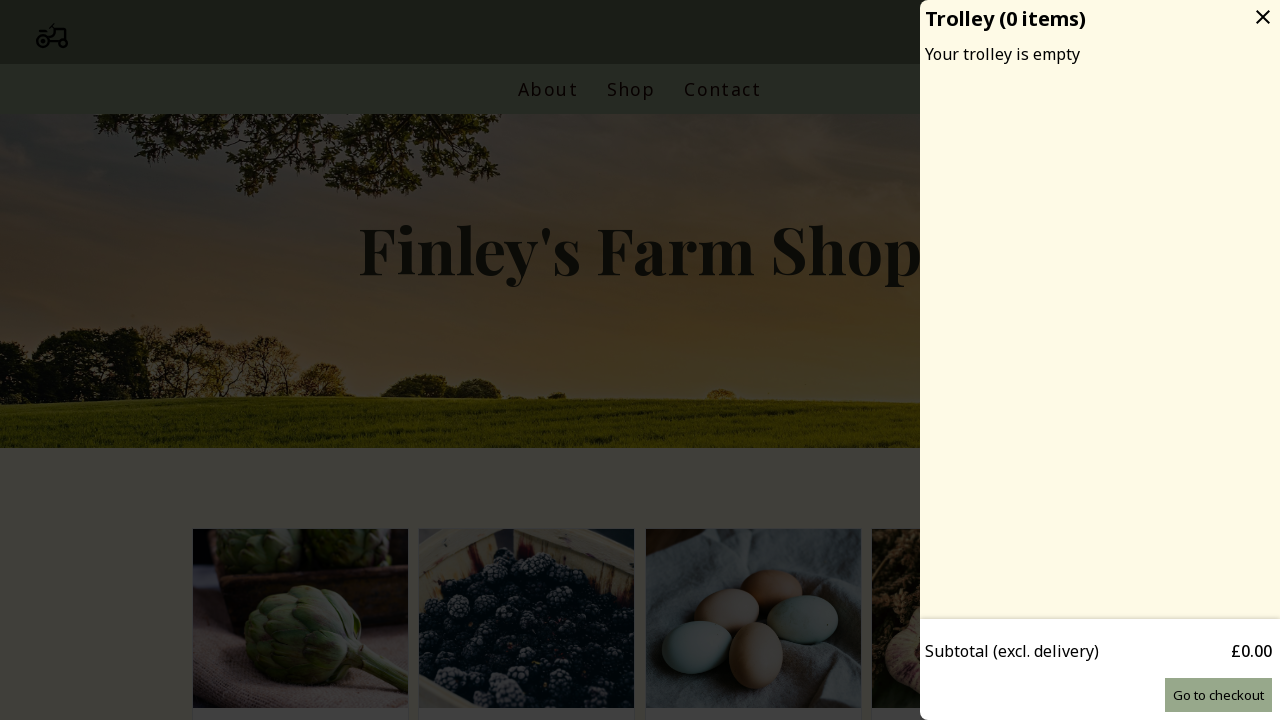

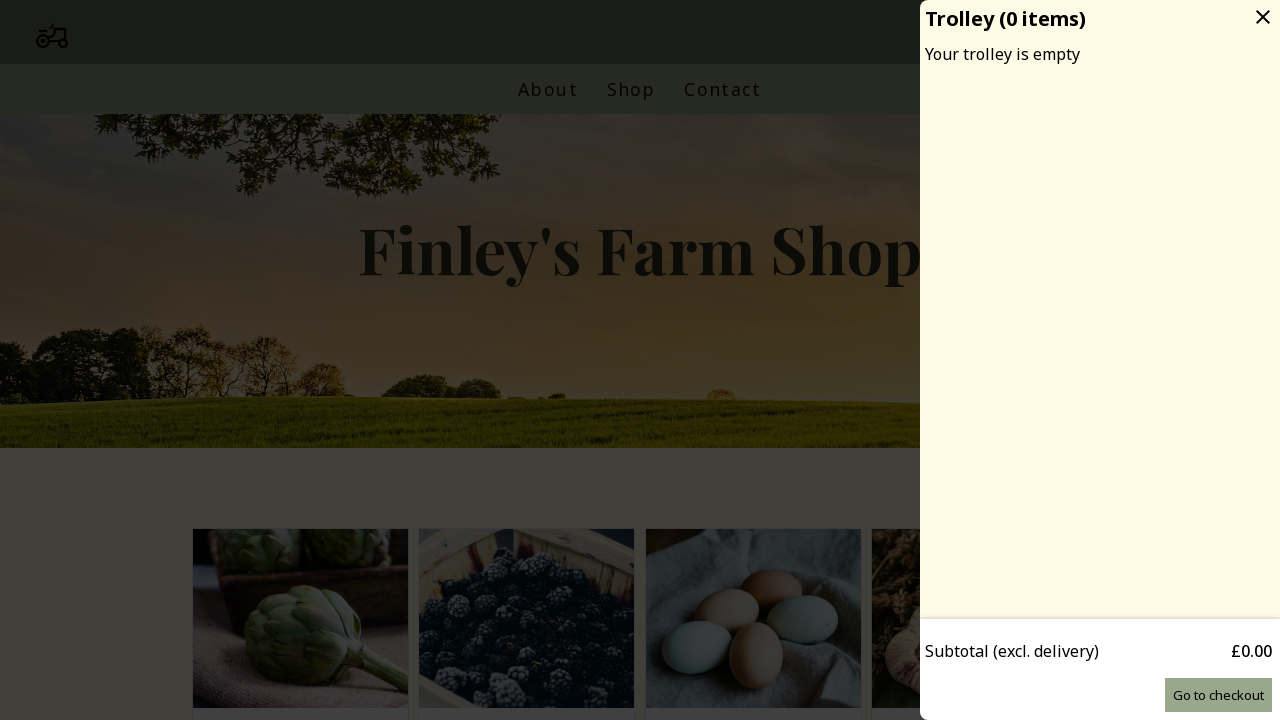